Tests the age form by entering a name and age, submitting the form, and verifying the result message

Starting URL: https://kristinek.github.io/site/examples/age.html

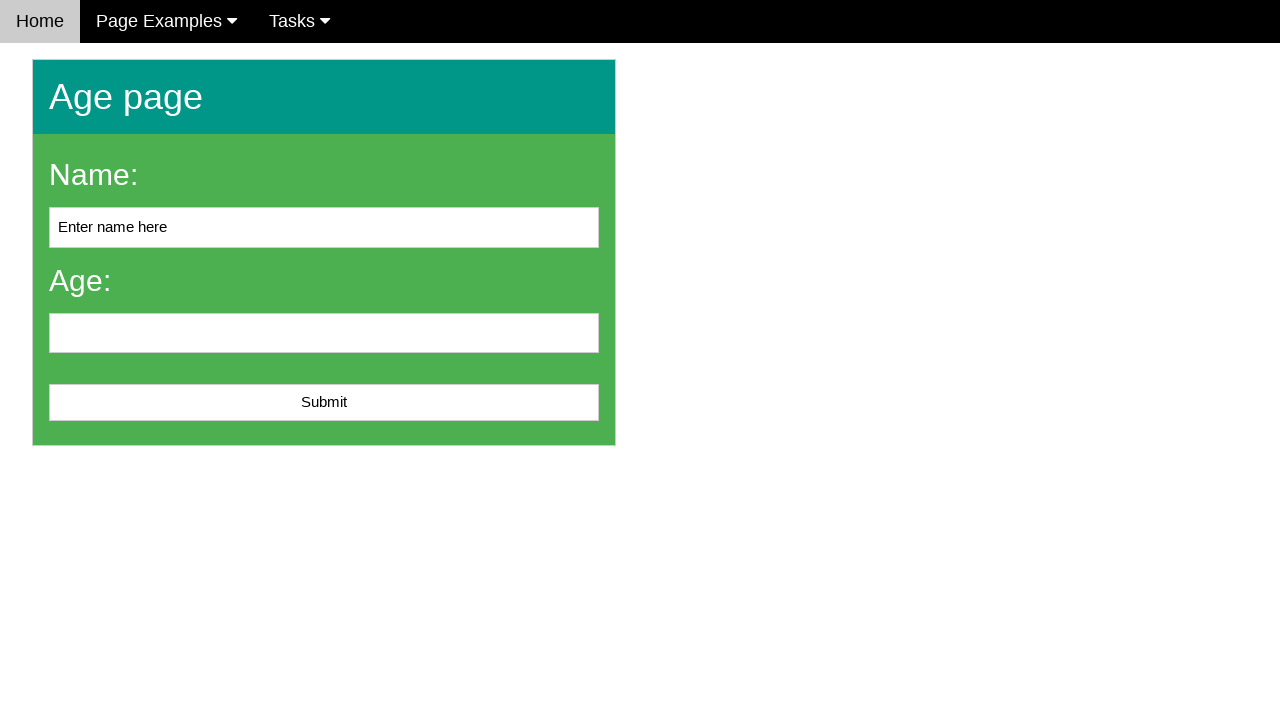

Filled name field with 'John' on #name
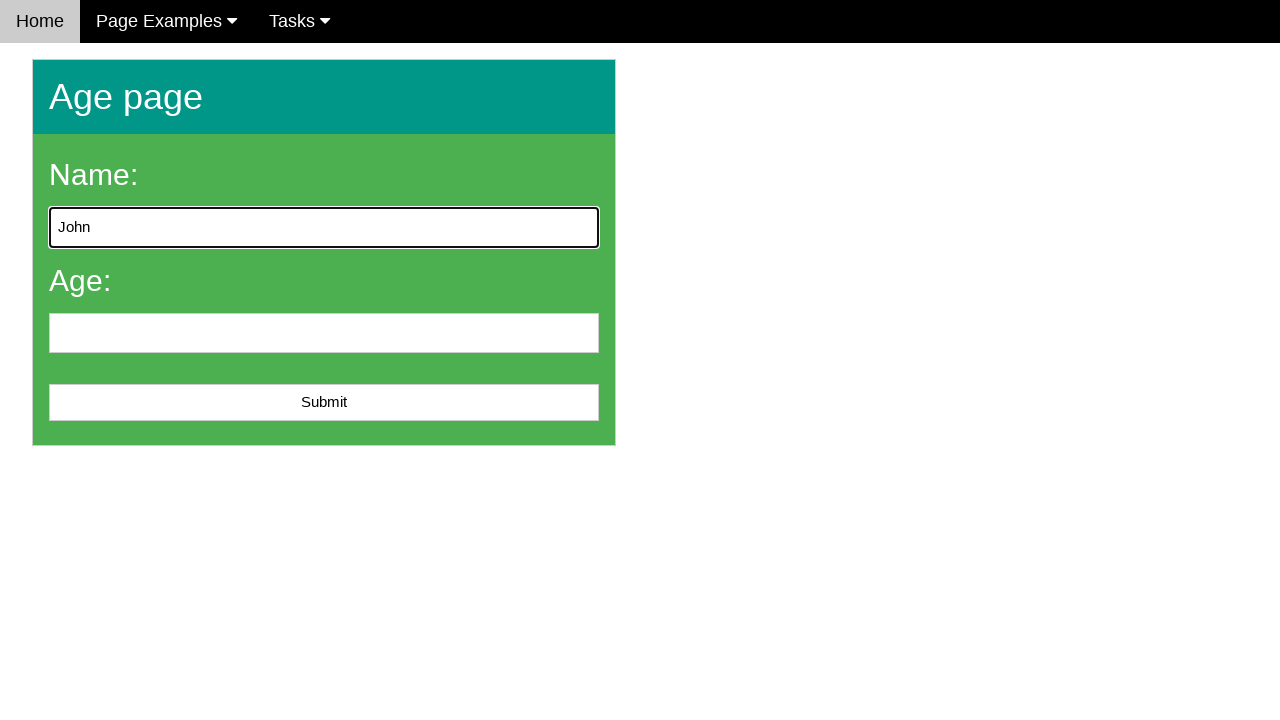

Filled age field with '25' on #age
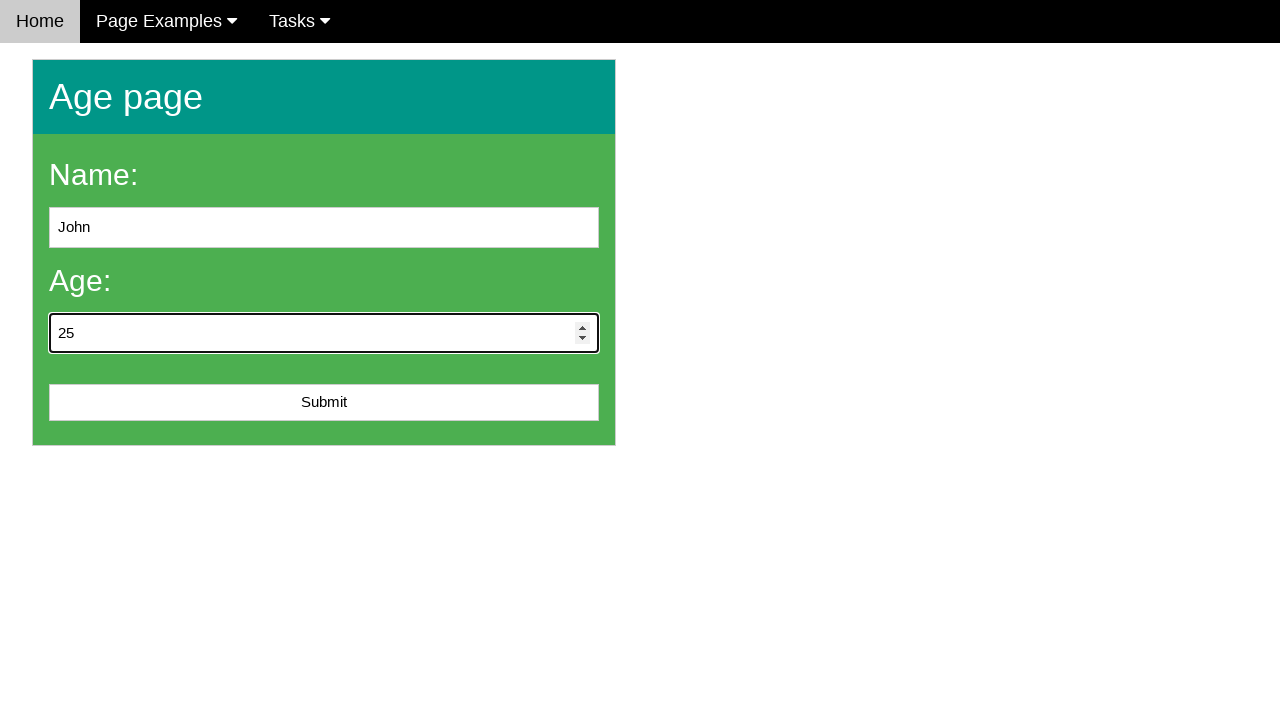

Clicked submit button to submit the age form at (324, 403) on #submit
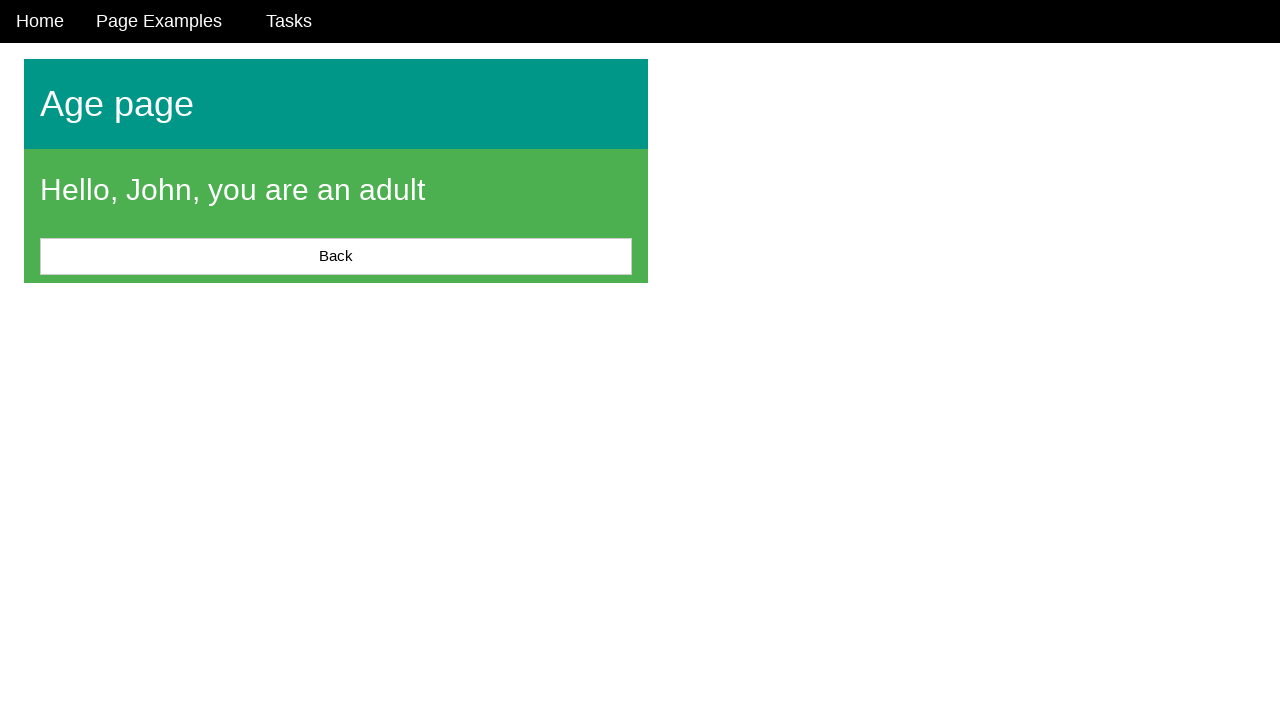

Result message element appeared
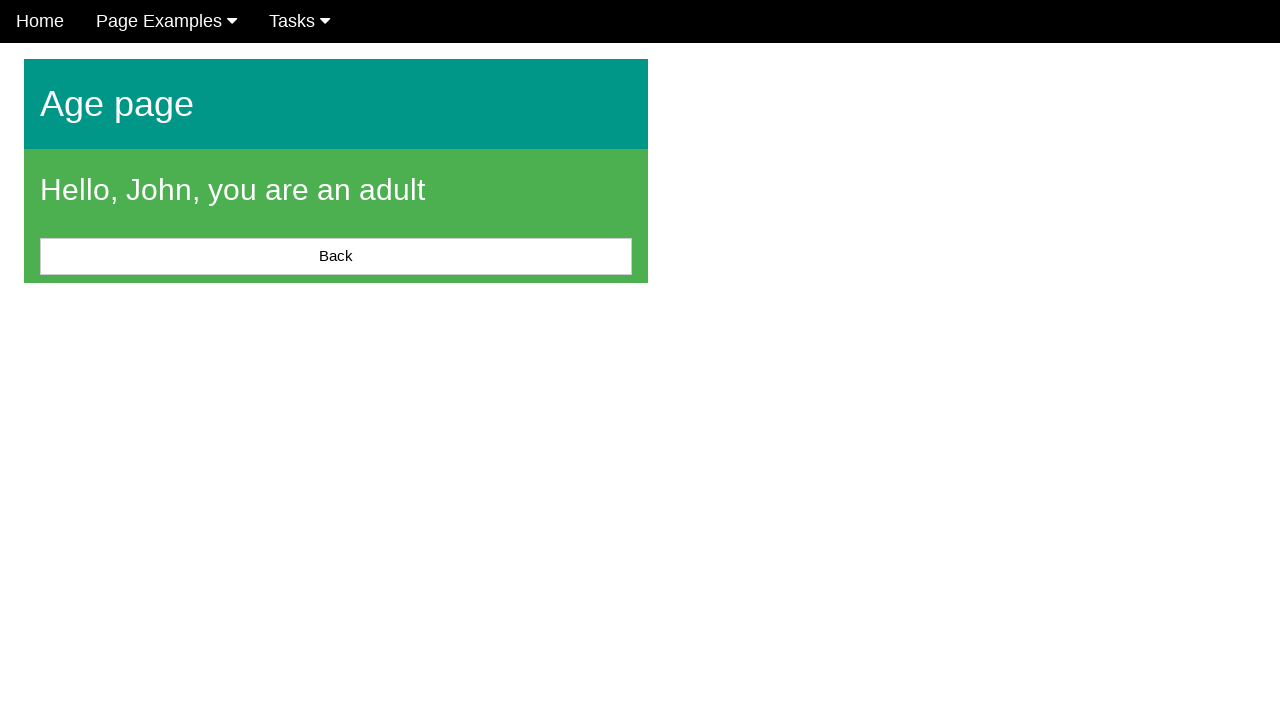

Verified that 'John' appears in the result message
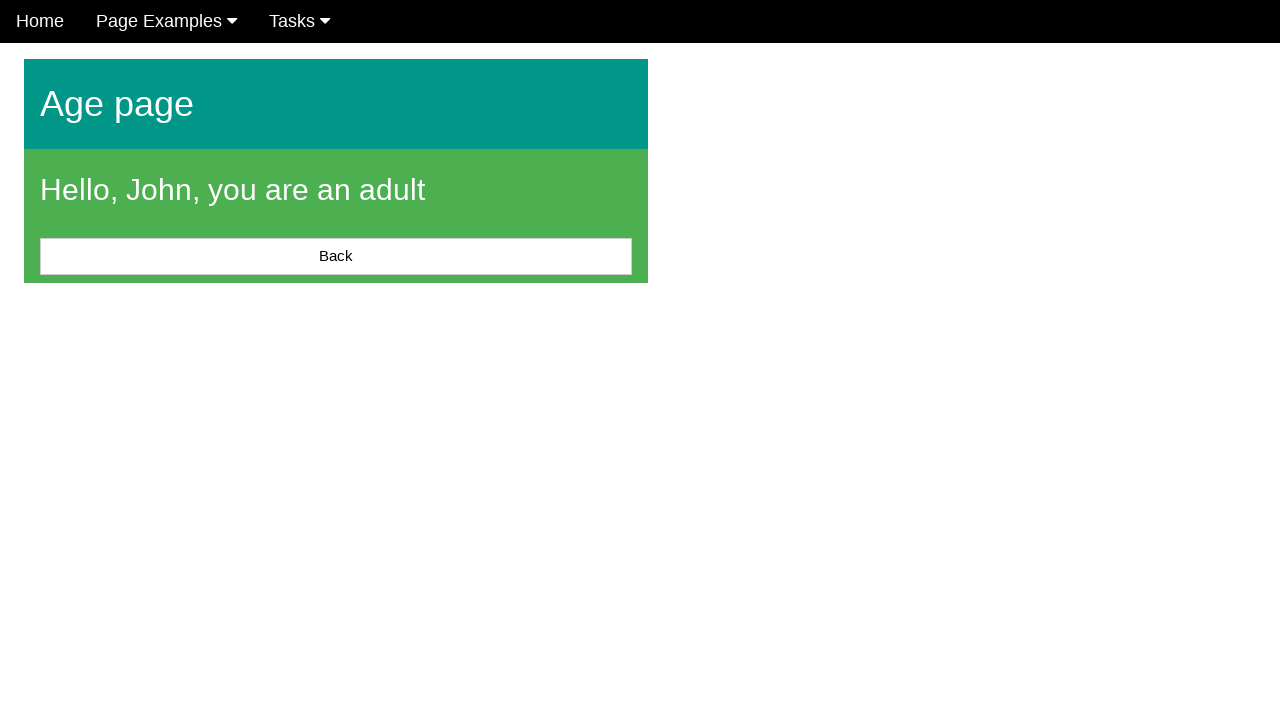

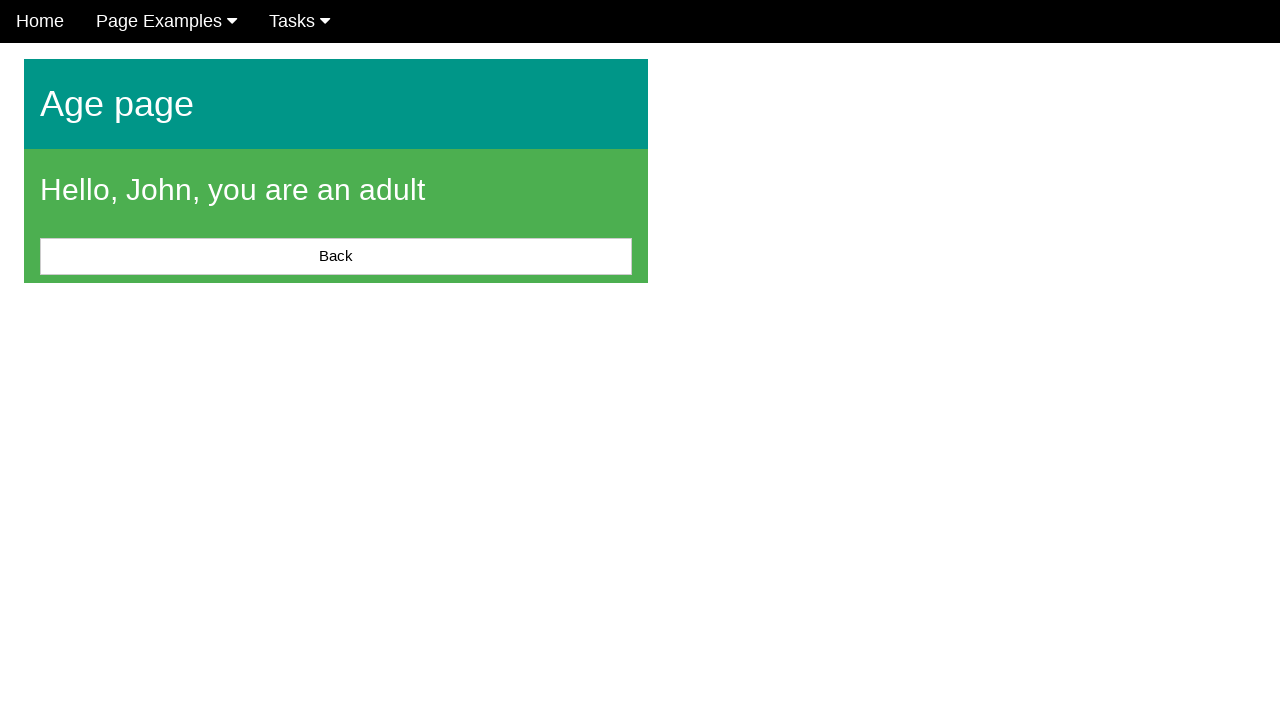